Navigates to the OrangeHRM demo page and clicks on the "OrangeHRM, Inc" link in the footer to visit the company website

Starting URL: https://opensource-demo.orangehrmlive.com/

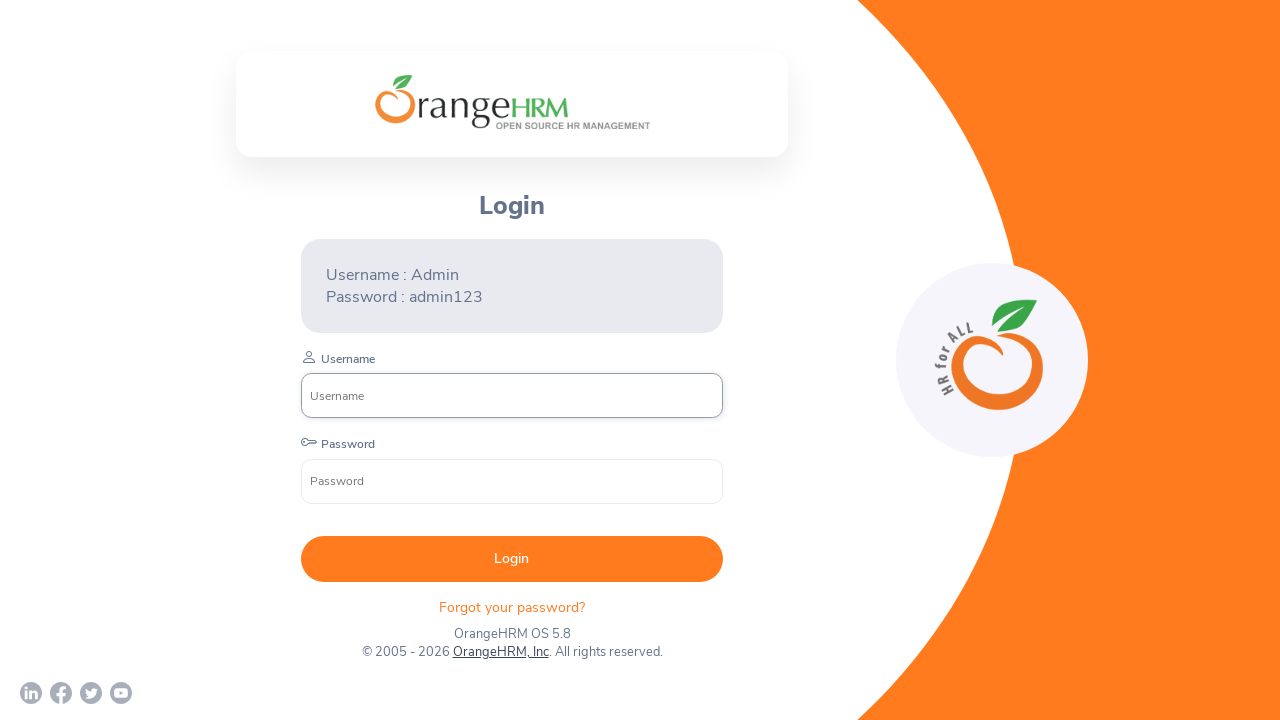

Waited for page to reach networkidle state on OrangeHRM demo page
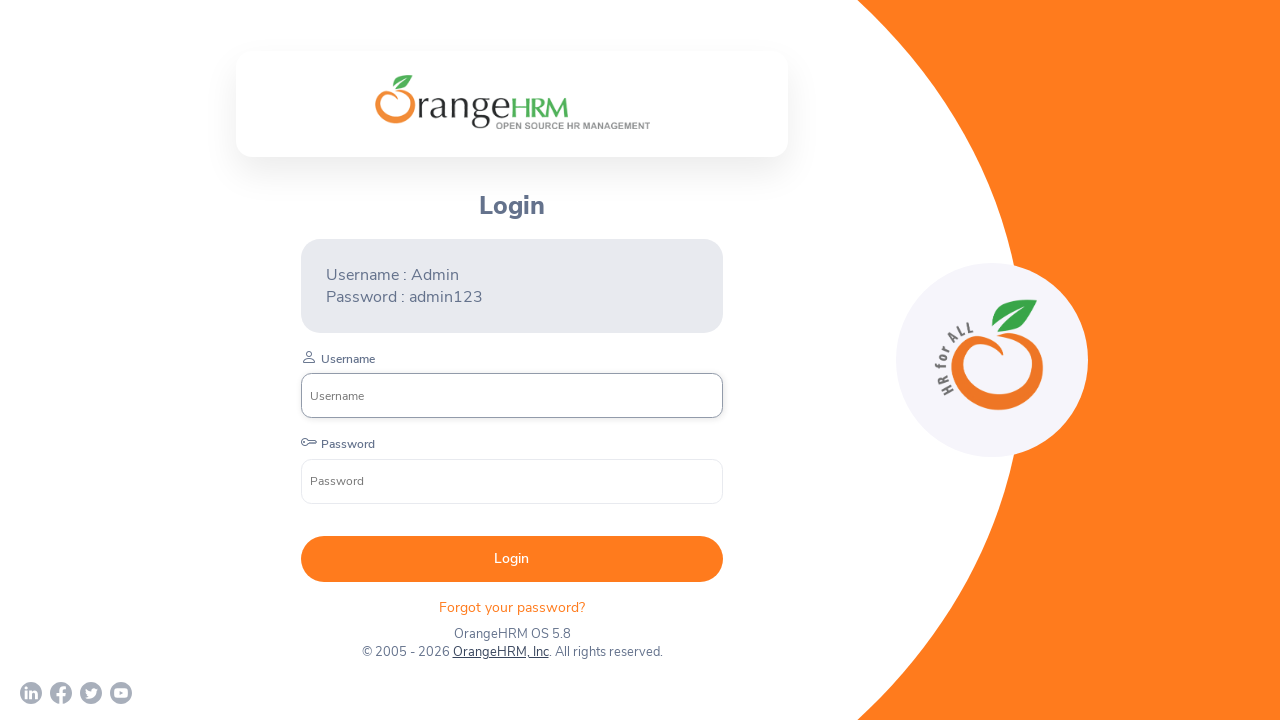

Clicked on the 'OrangeHRM, Inc' link in the footer at (500, 652) on text=OrangeHRM, Inc
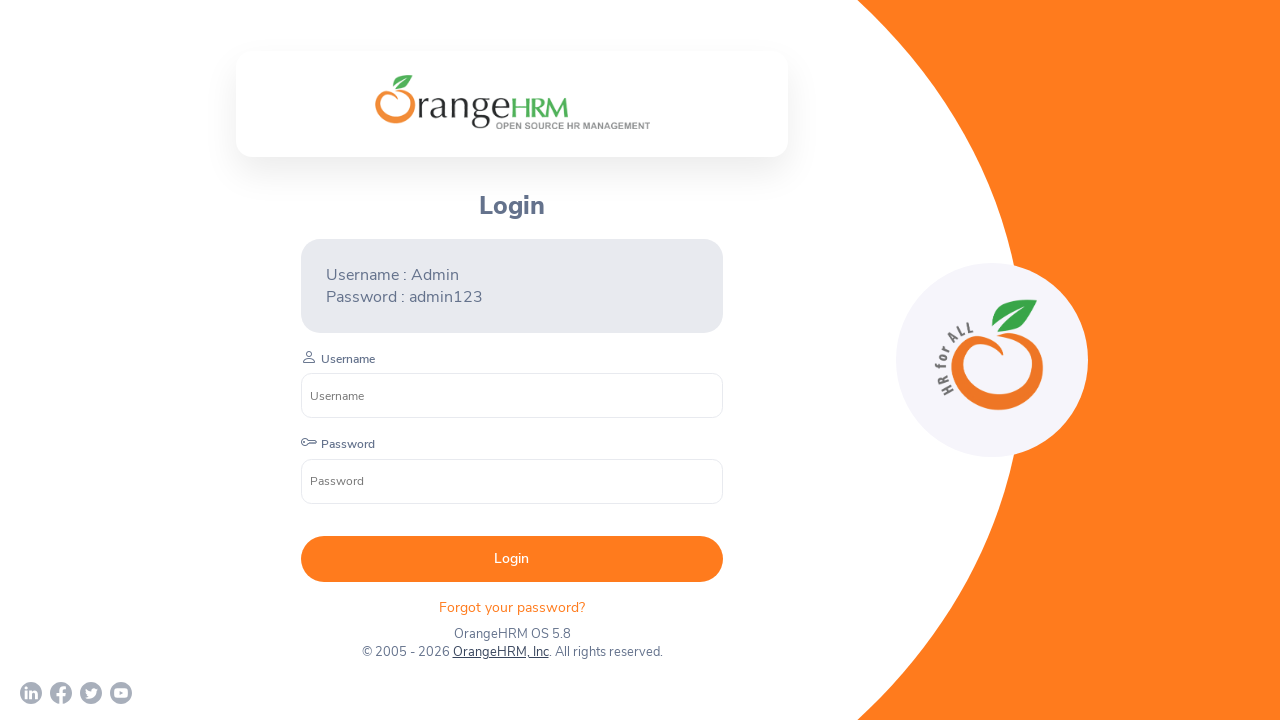

Waited for company website to fully load
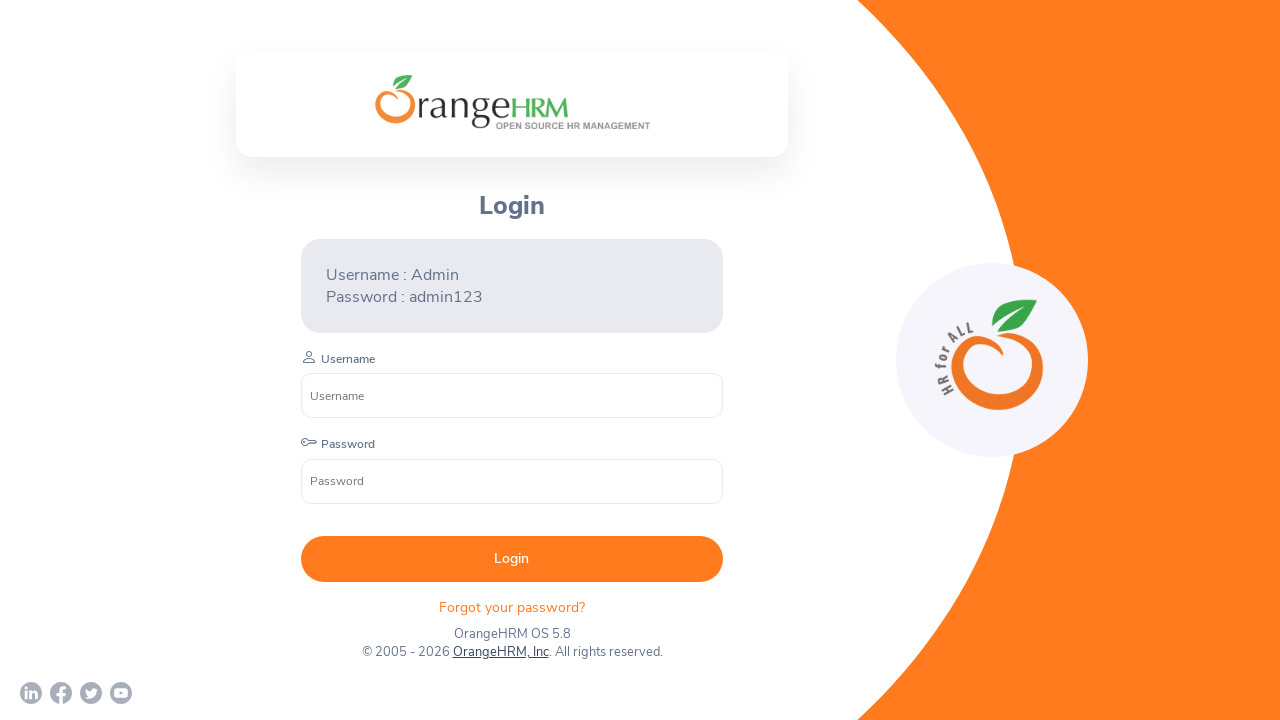

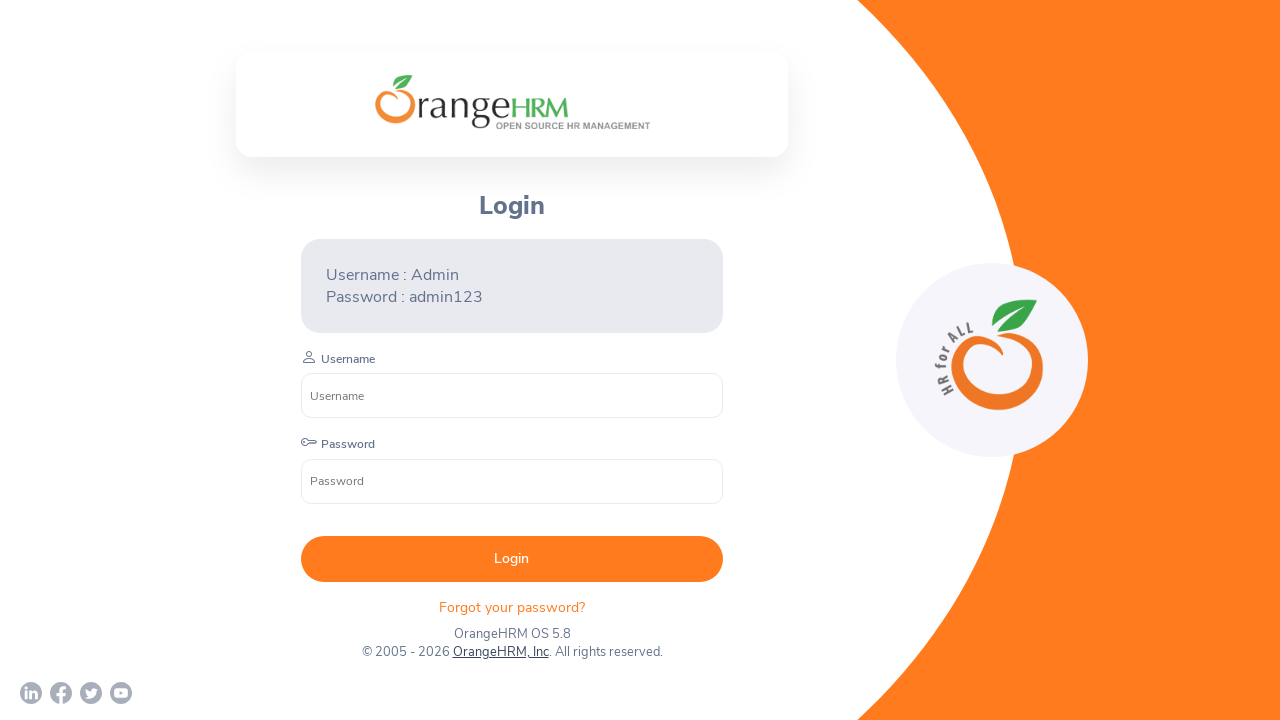